Tests scrolling to an iframe element that is initially out of view on the page

Starting URL: https://www.selenium.dev/selenium/web/scrolling_tests/frame_with_nested_scrolling_frame_out_of_view.html

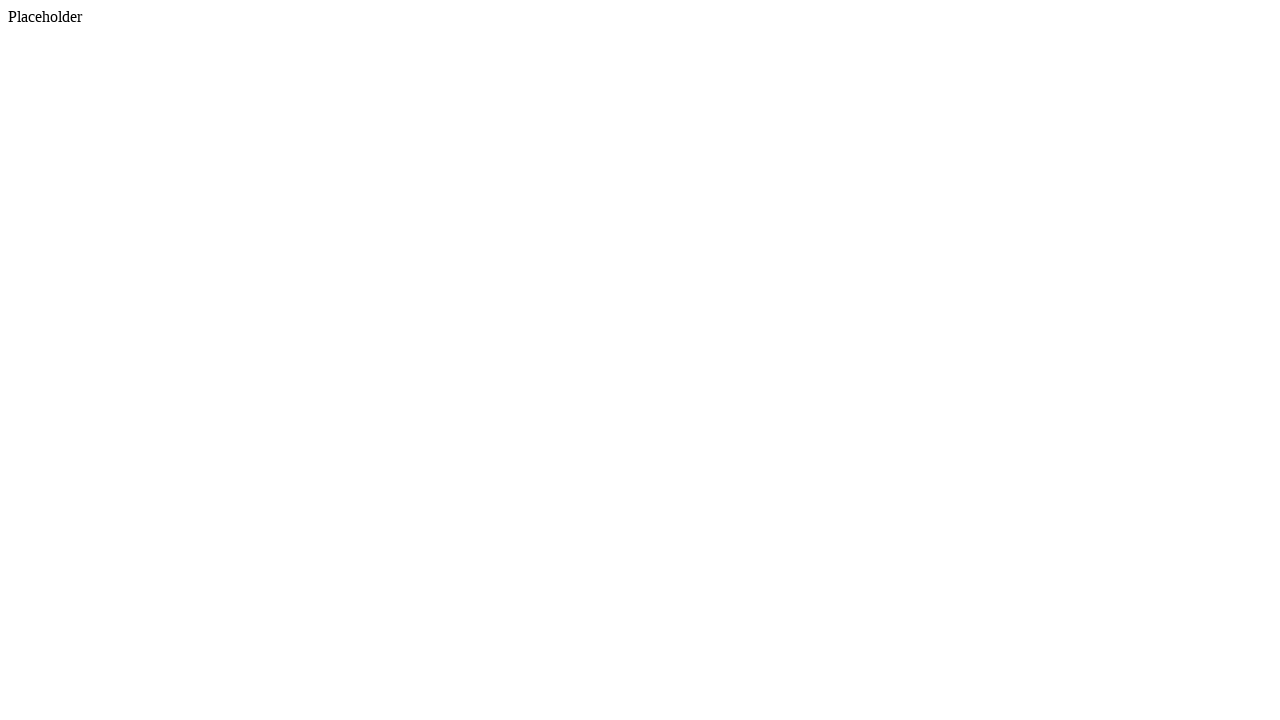

Waited 2 seconds for page to fully load
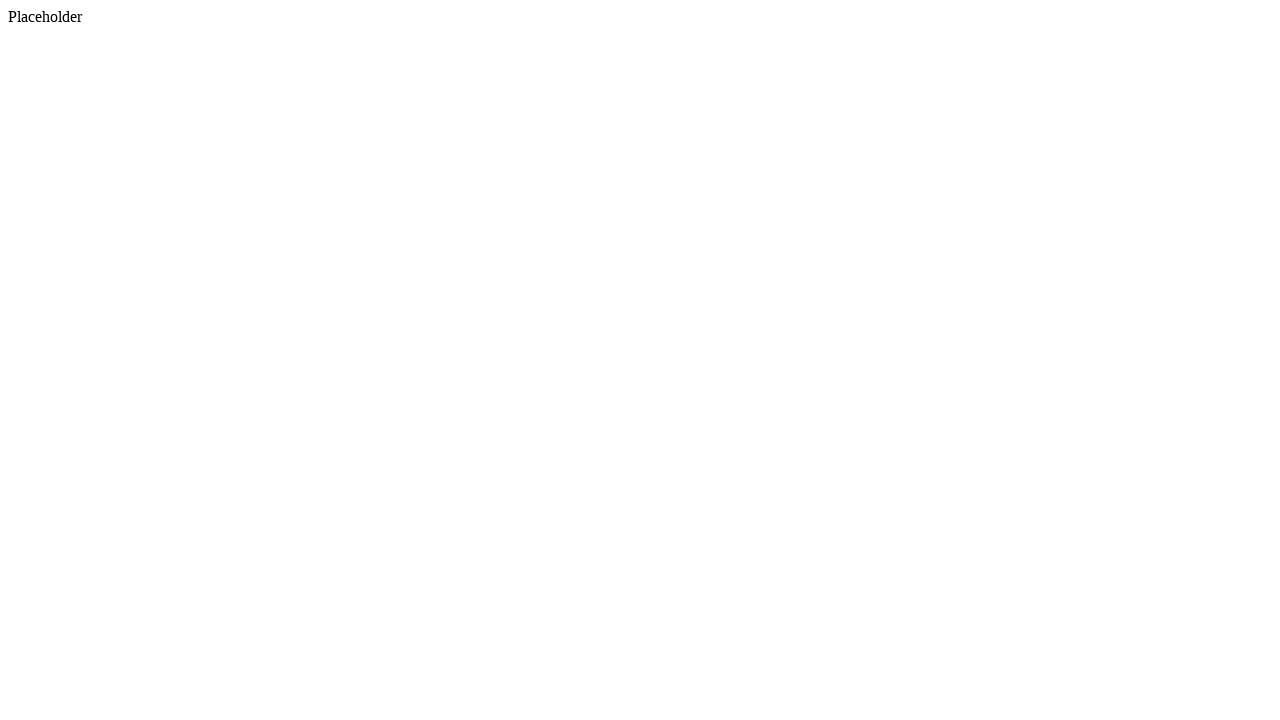

Located nested scrolling iframe element
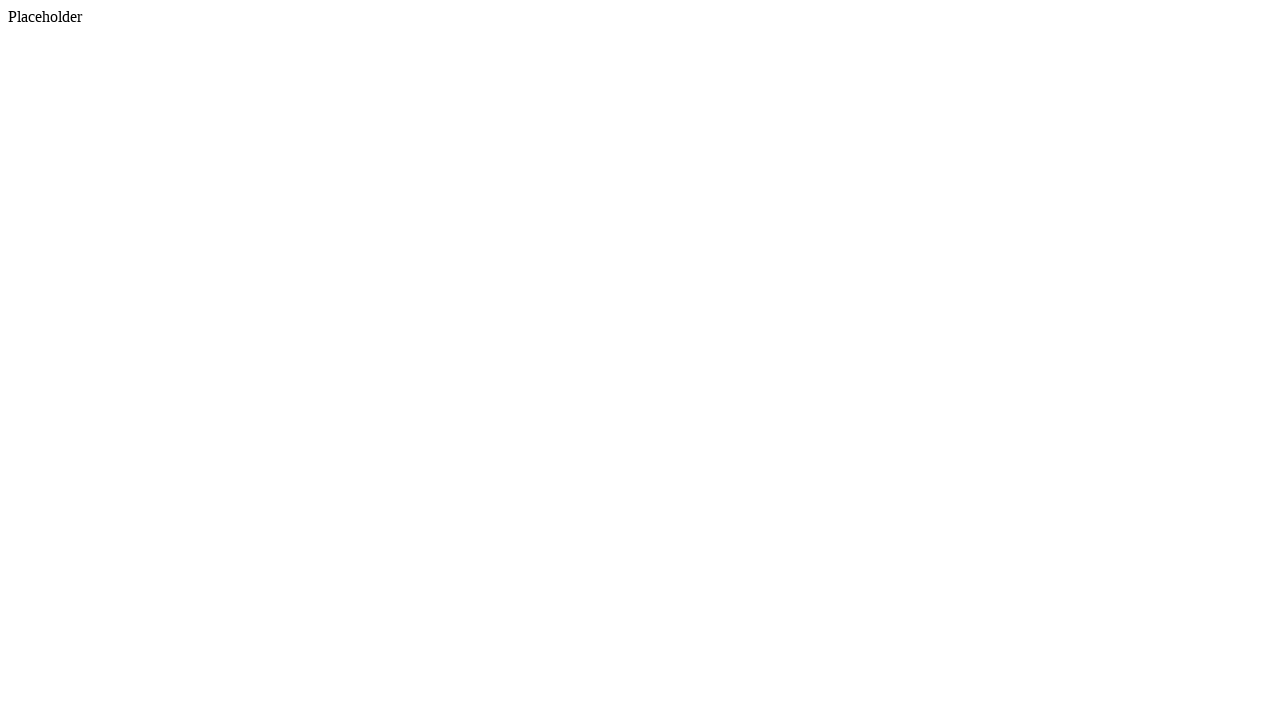

Scrolled iframe into view
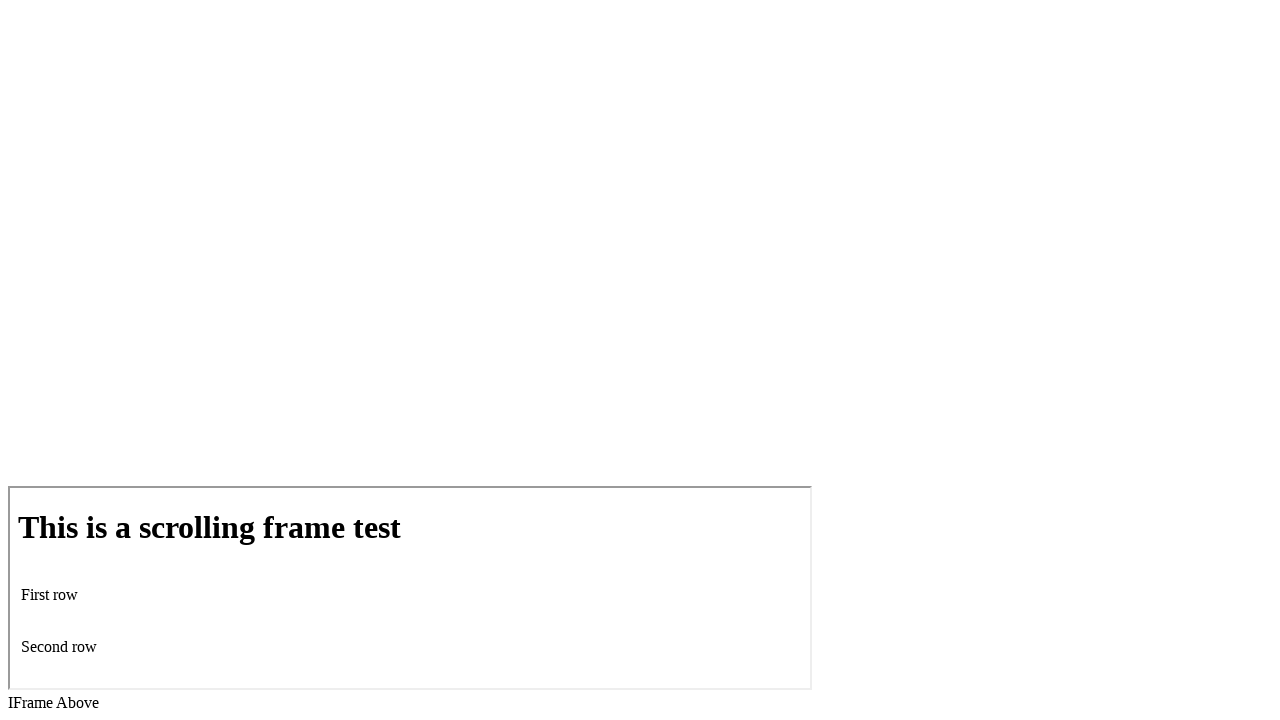

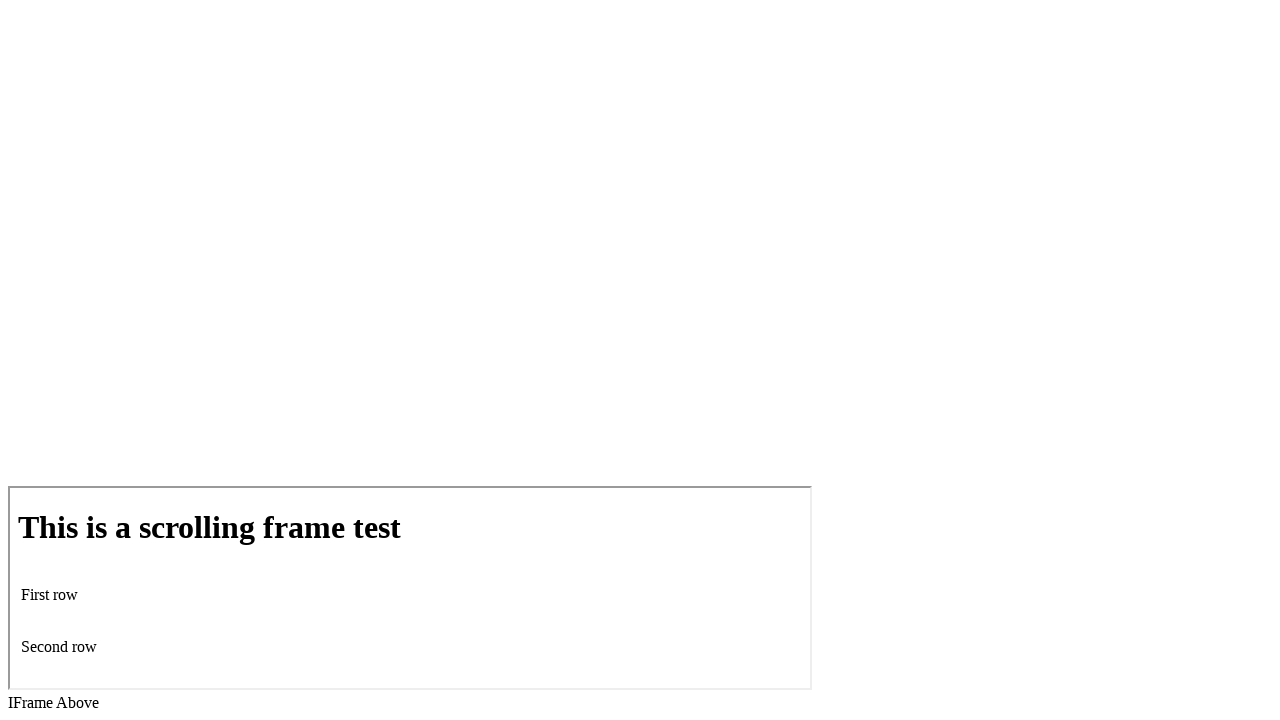